Tests selecting a radio button and verifying the selection is displayed

Starting URL: https://demoqa.com/radio-button

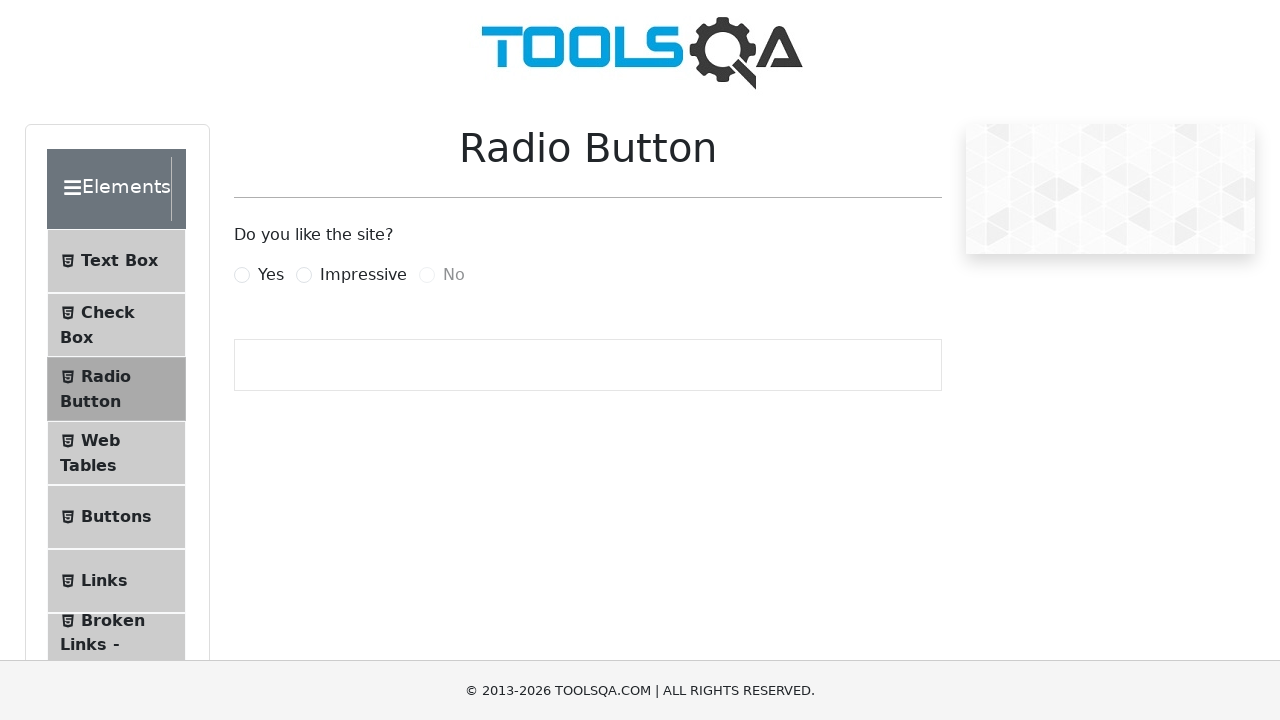

Clicked the Impressive radio button label at (363, 275) on [for='impressiveRadio']
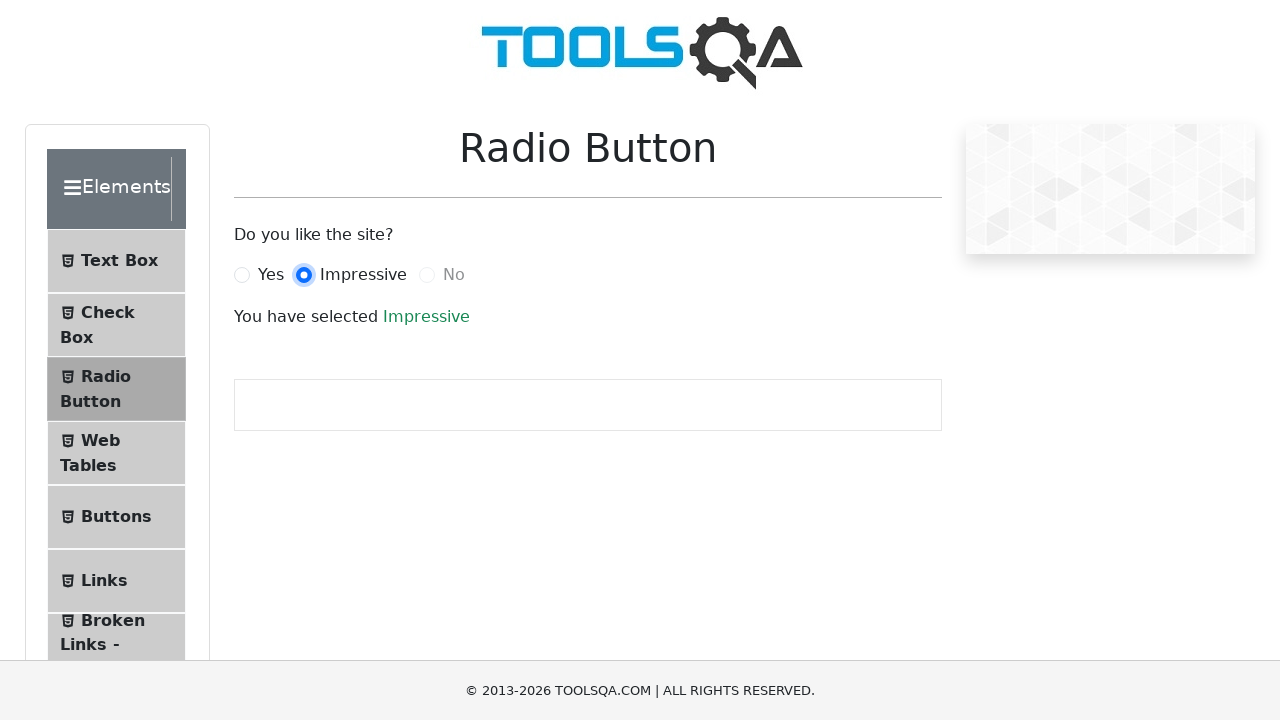

Verified success text is displayed after radio button selection
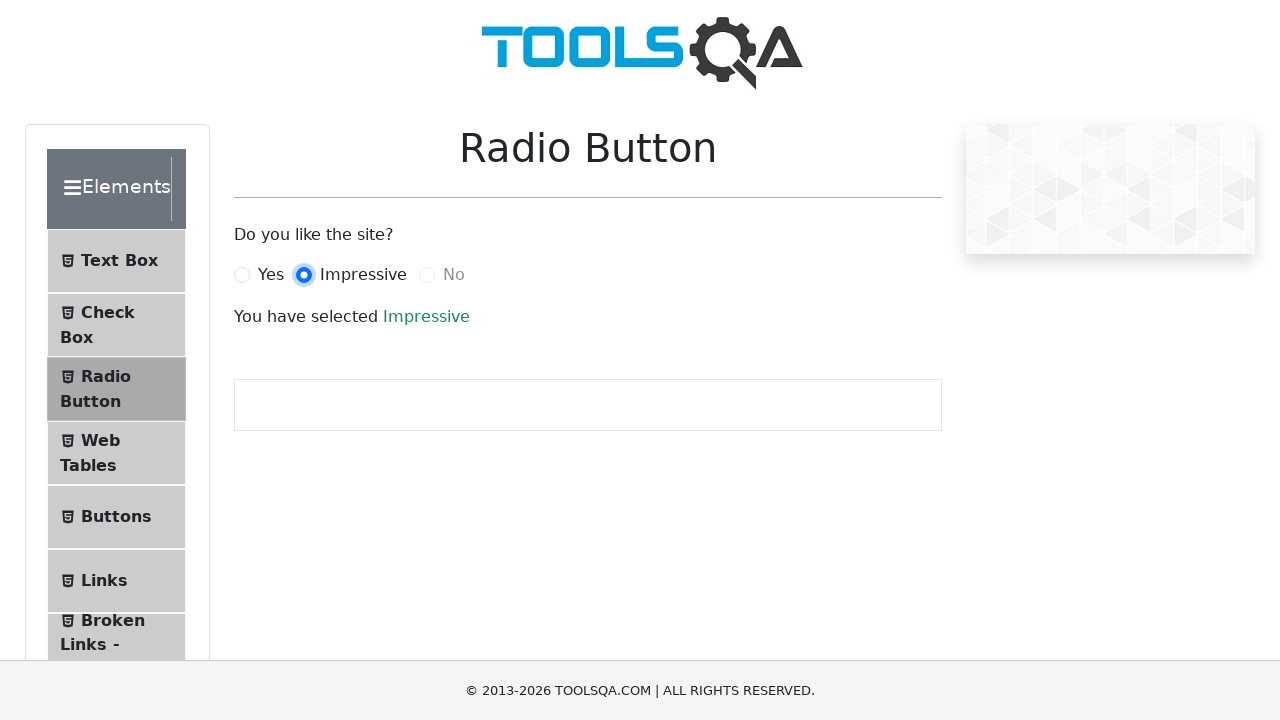

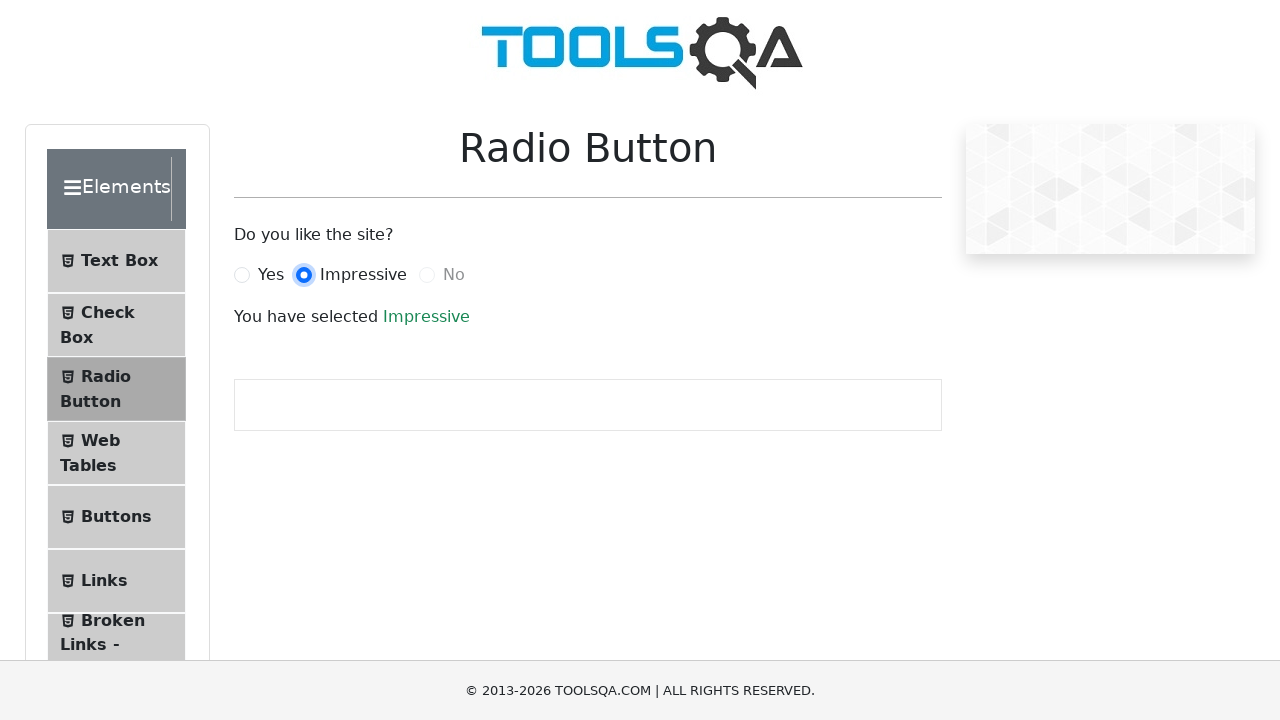